Tests the Delta Airlines booking flow by selecting departure airport (BWI - Baltimore), destination airport (IAD), and changing trip type to one-way

Starting URL: https://www.delta.com

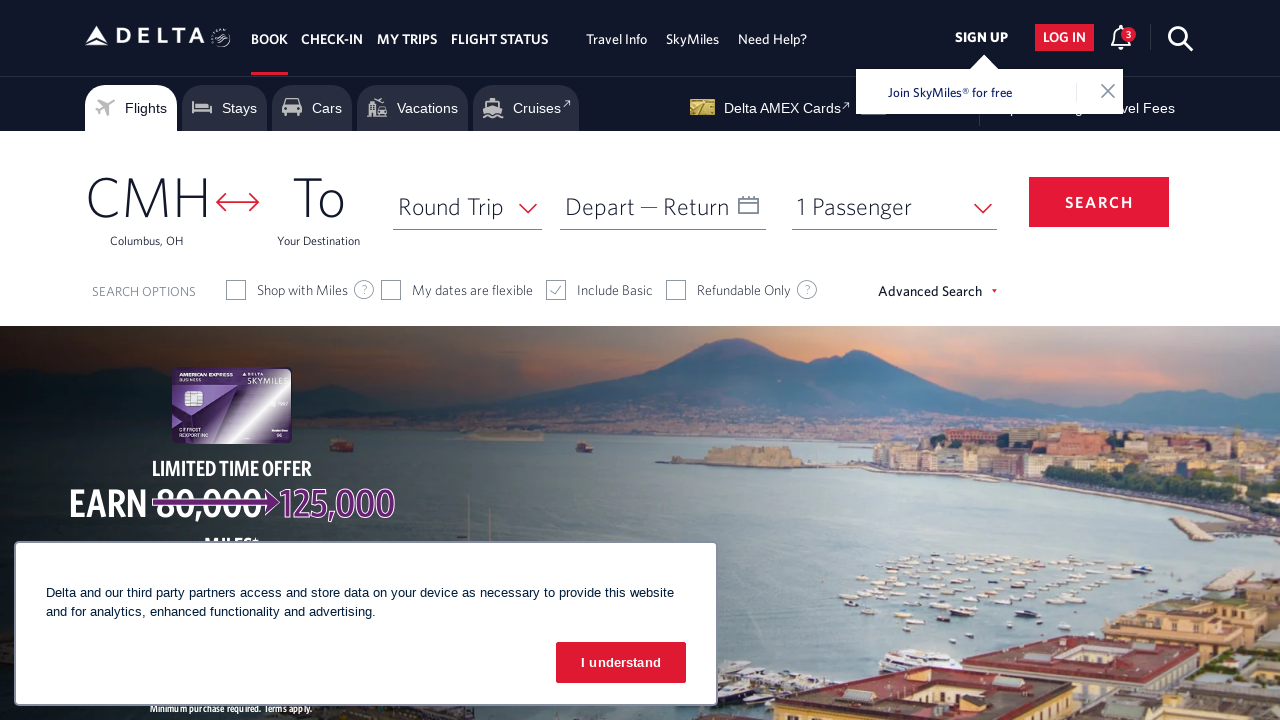

Clicked on Book tab at (269, 39) on a#headPrimary1
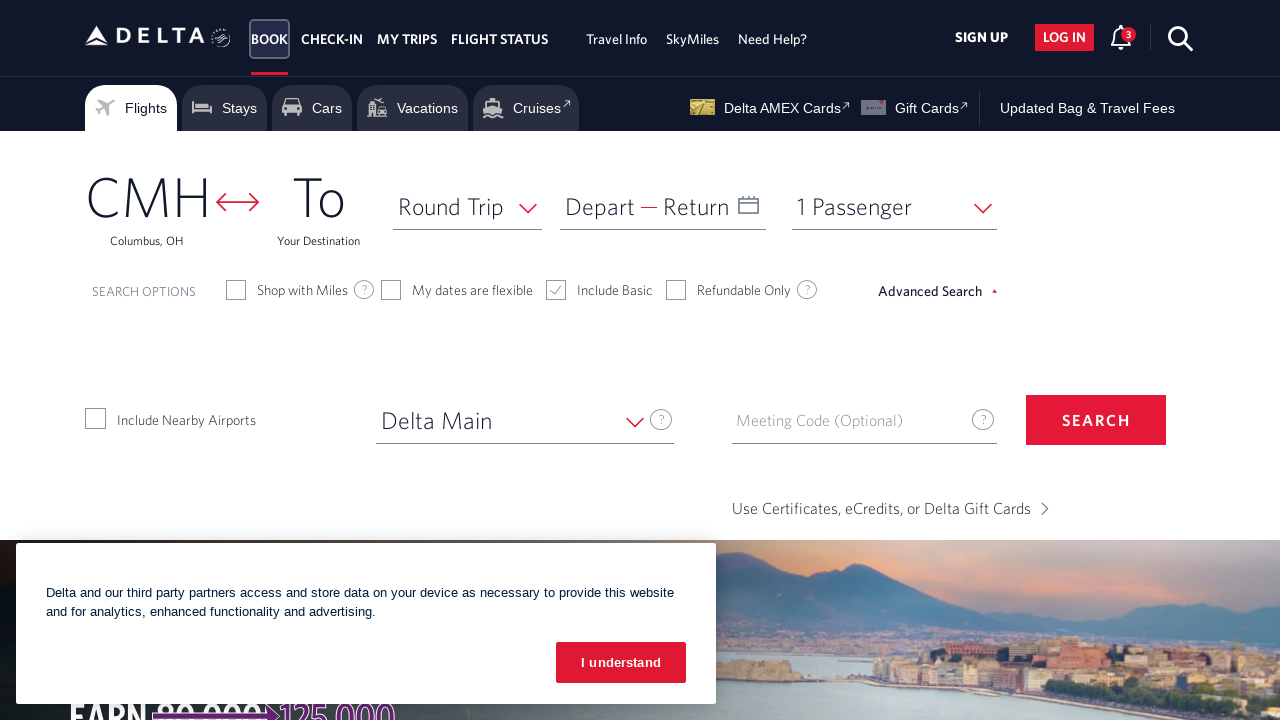

Clicked on departure airport field at (147, 209) on a#fromAirportName
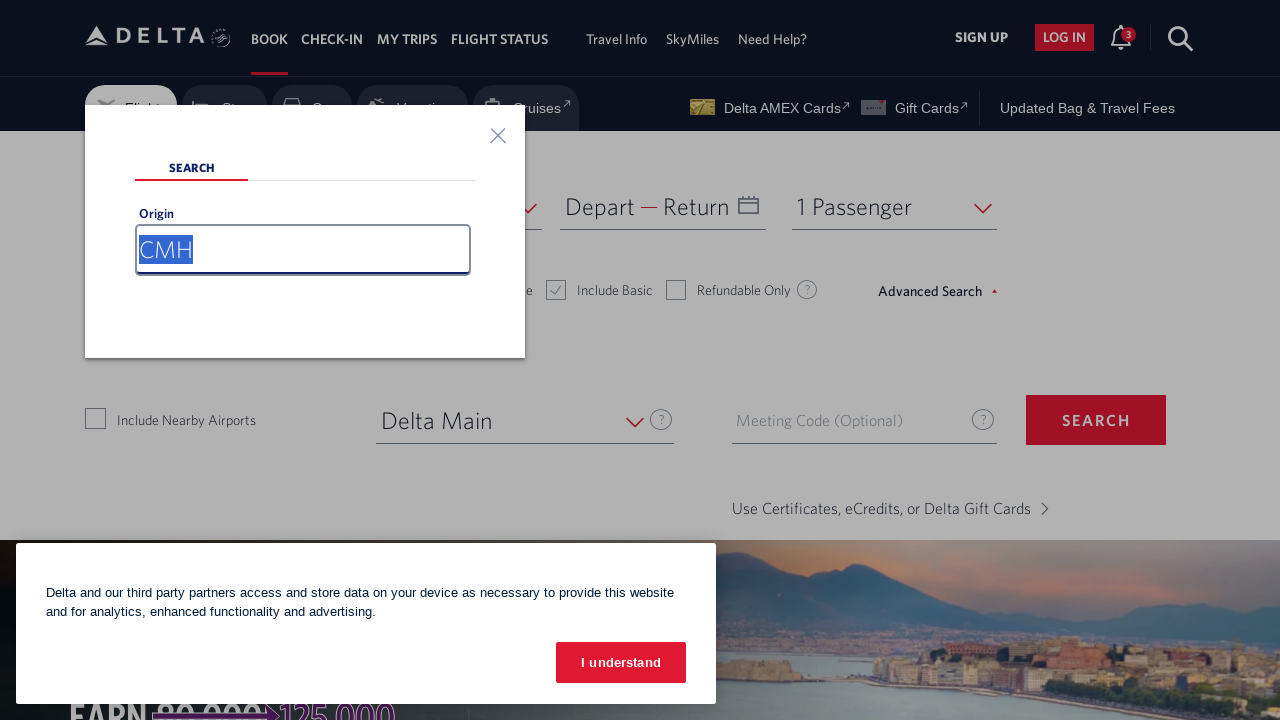

Cleared departure airport search input on input#search_input
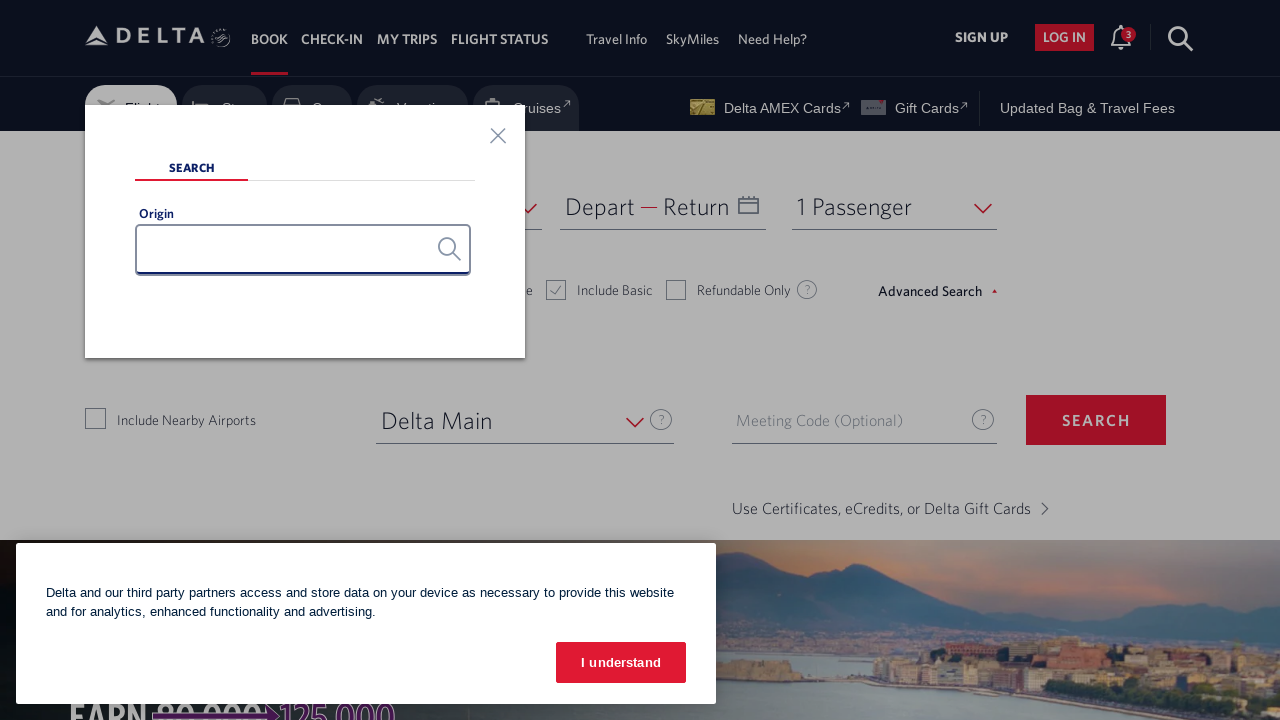

Entered 'Bwi' in departure airport search field on input#search_input
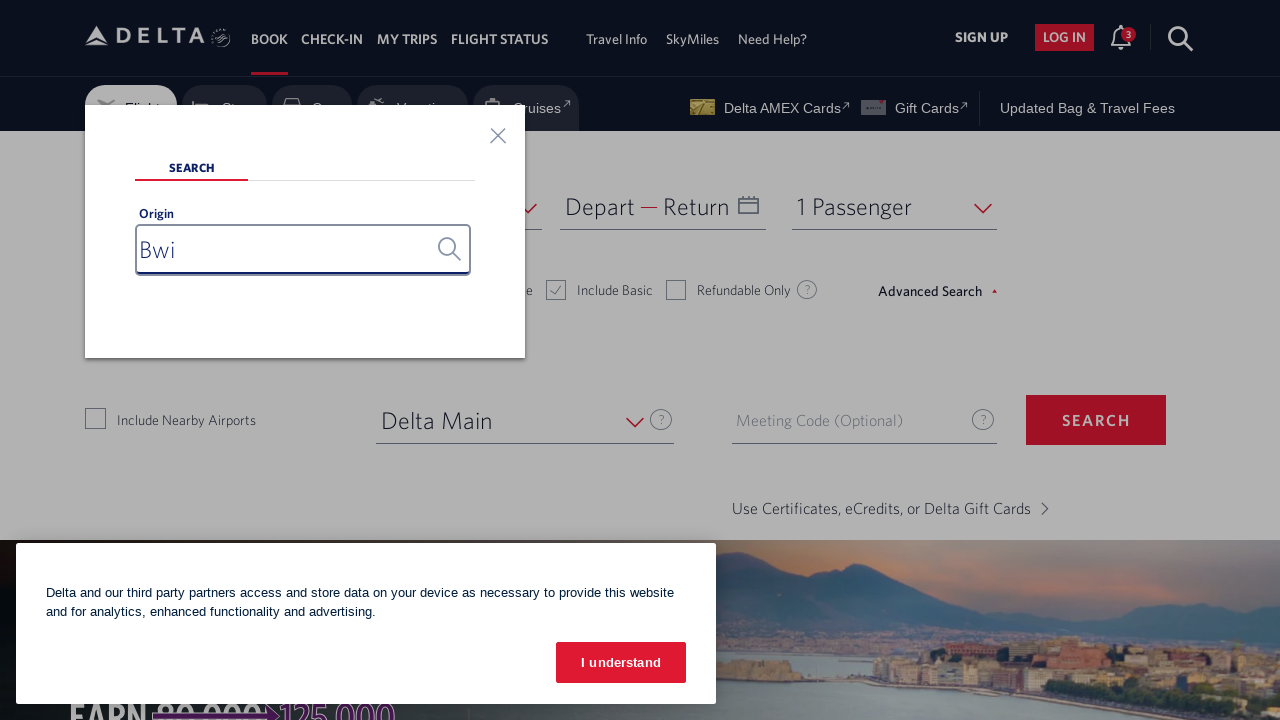

Waited for Baltimore, MD option to appear
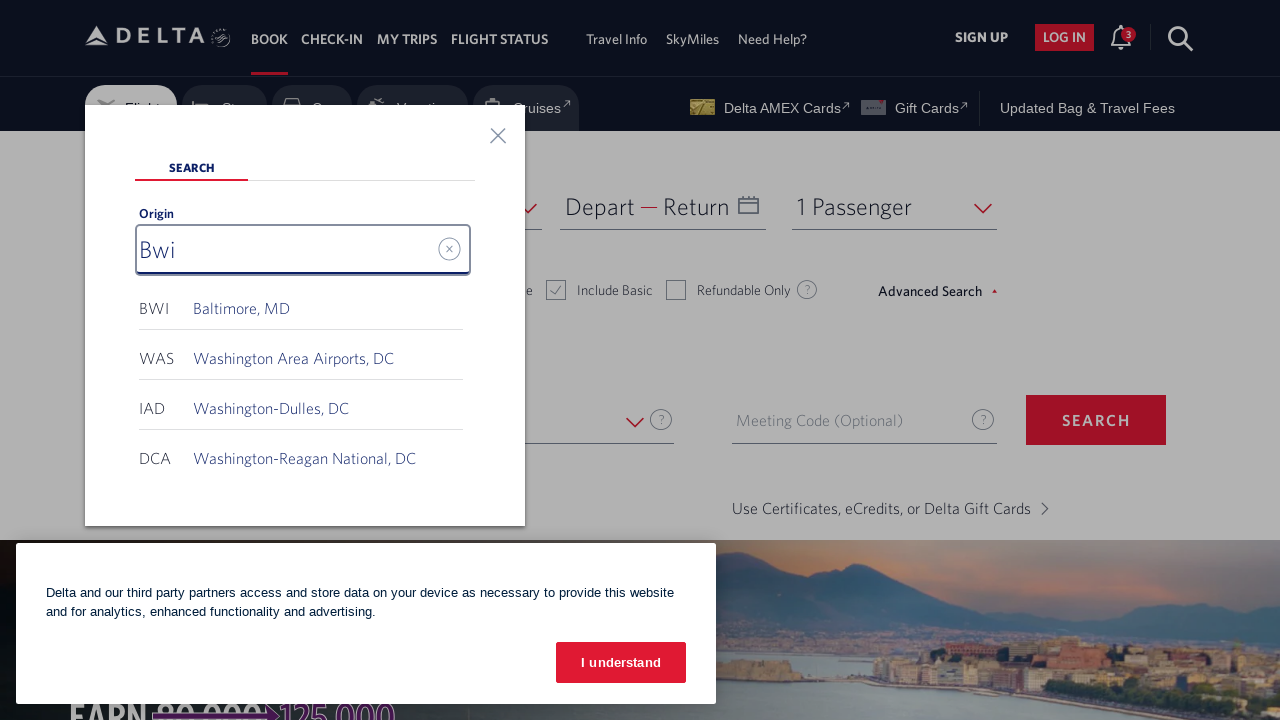

Pressed Enter to select Baltimore, MD as departure airport (BWI) on input#search_input
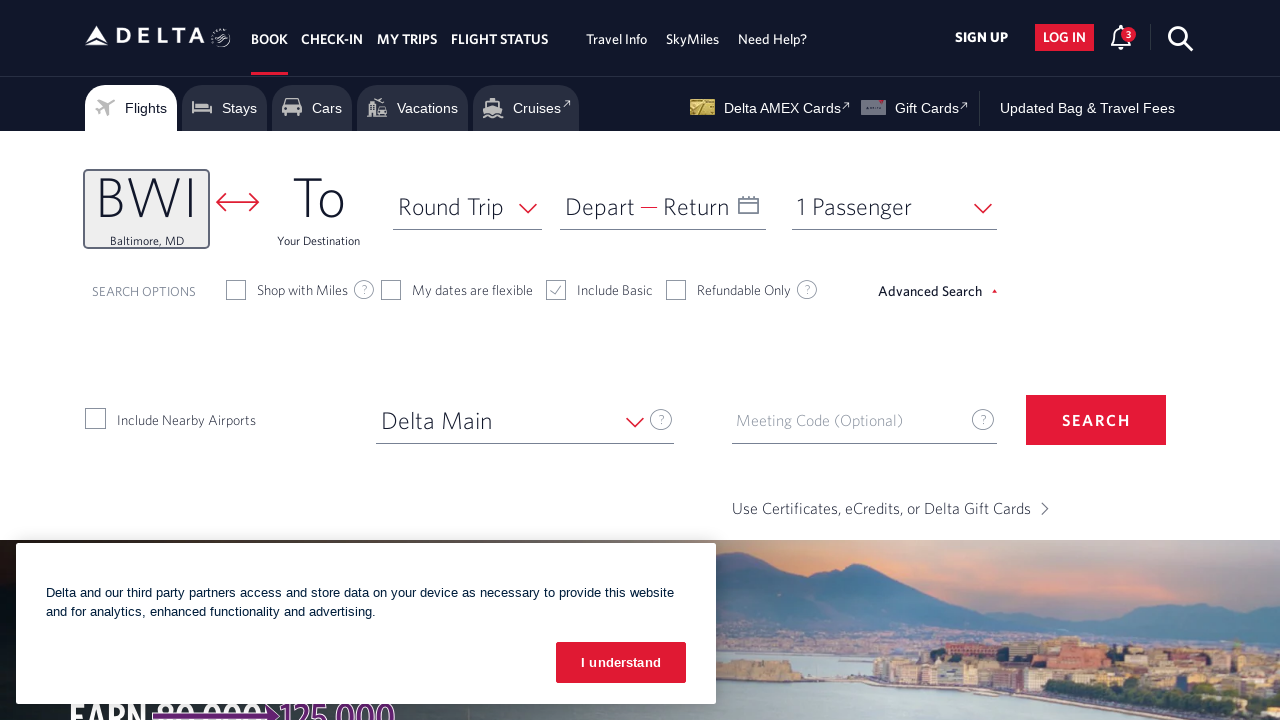

Clicked on destination airport field at (319, 209) on a#toAirportName
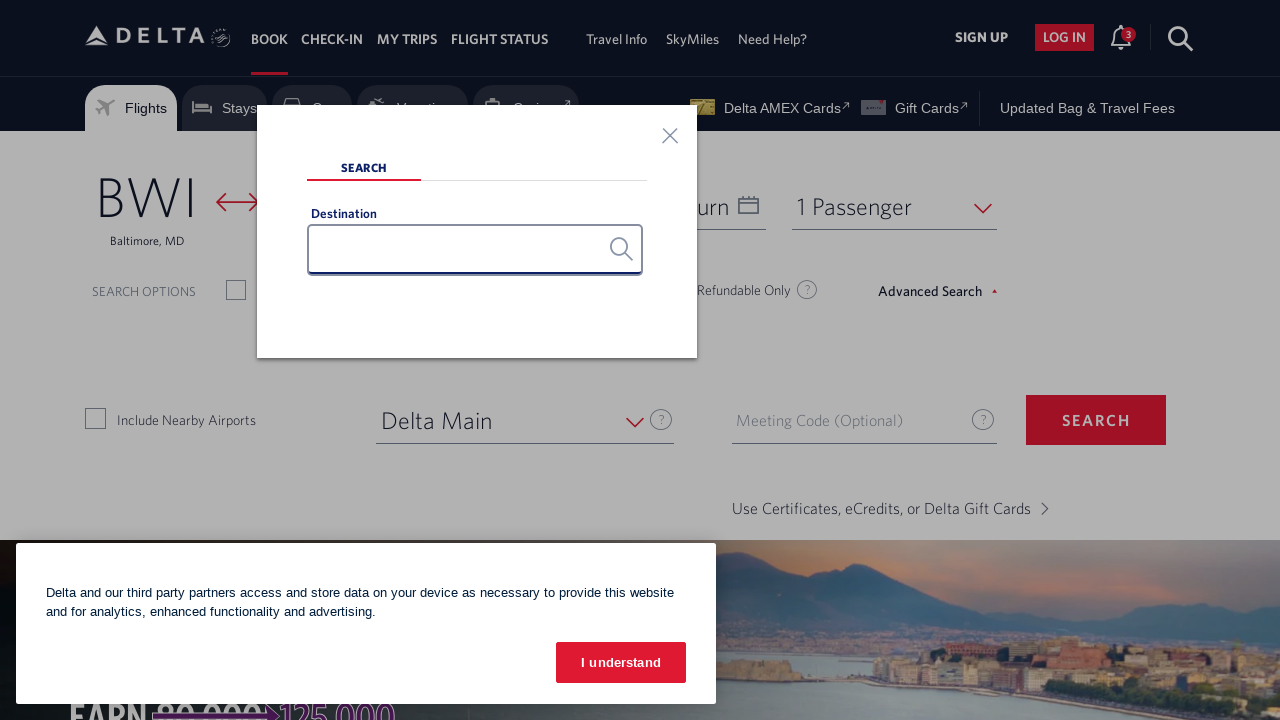

Entered 'IAD' in destination airport search field on input#search_input
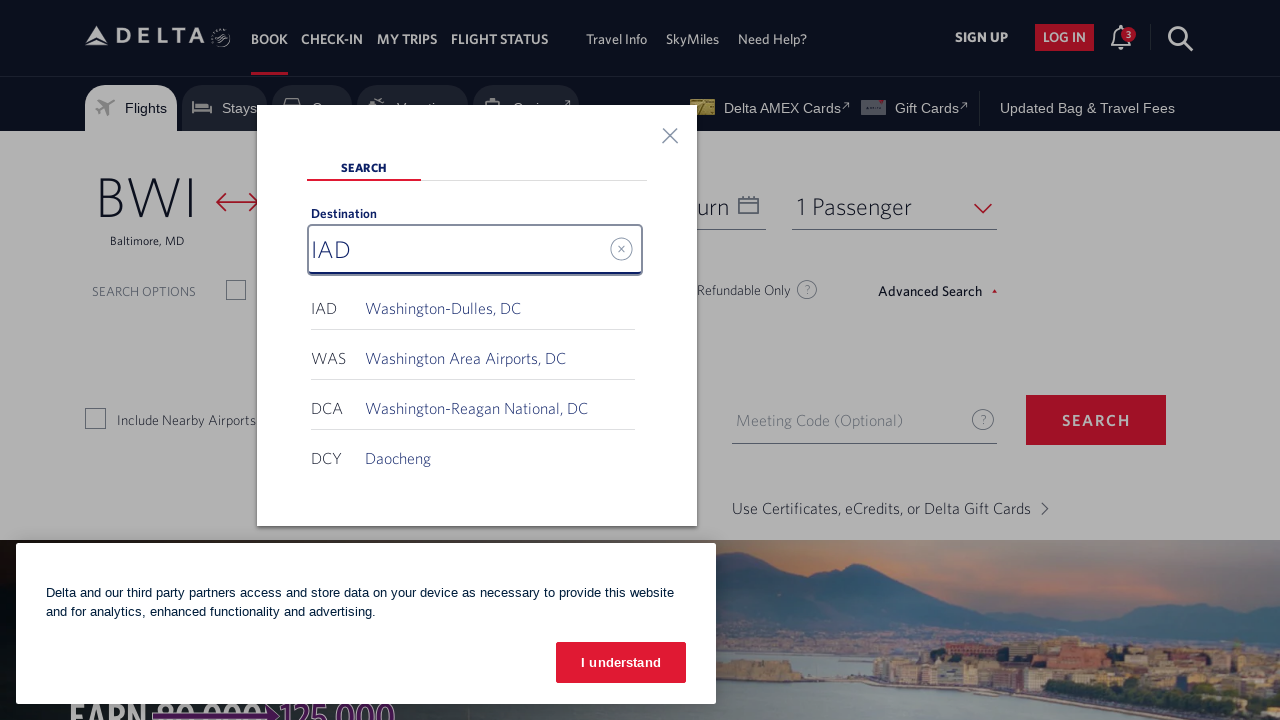

Closed the search flyout after selecting destination airport (IAD) at (669, 133) on button.search-flyout-close
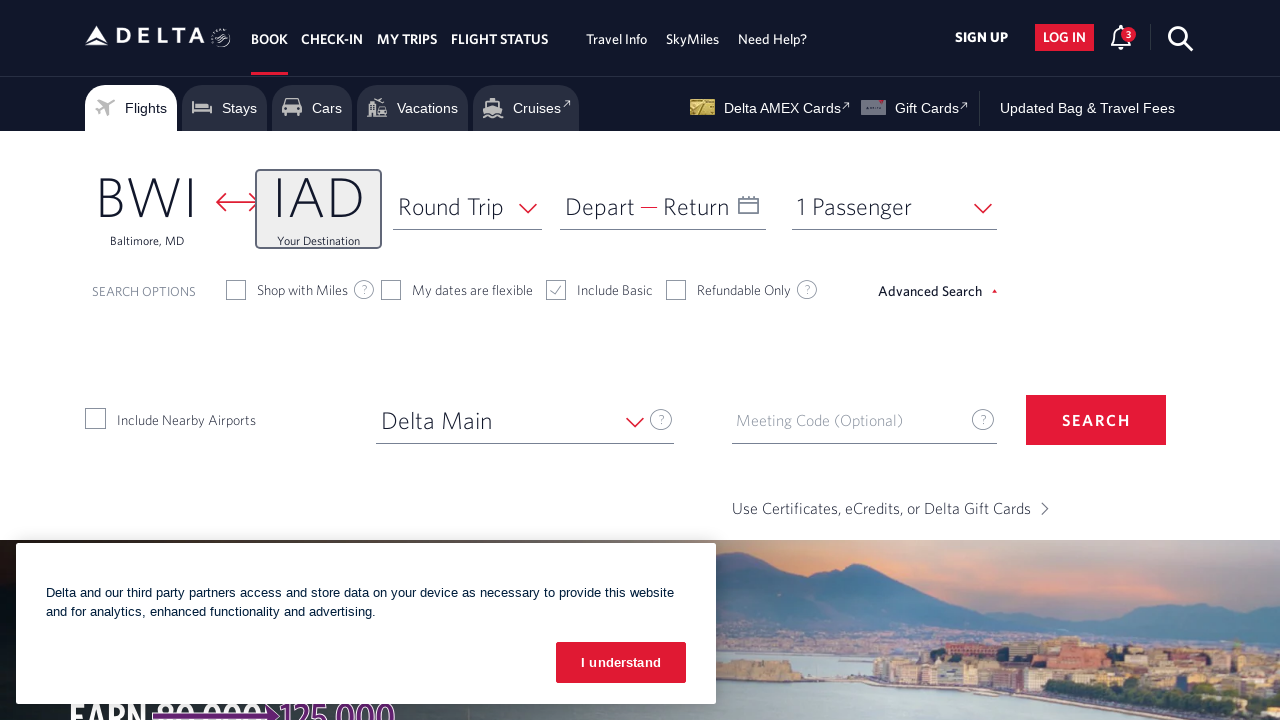

Clicked on trip type dropdown at (451, 206) on span#selectTripType-val
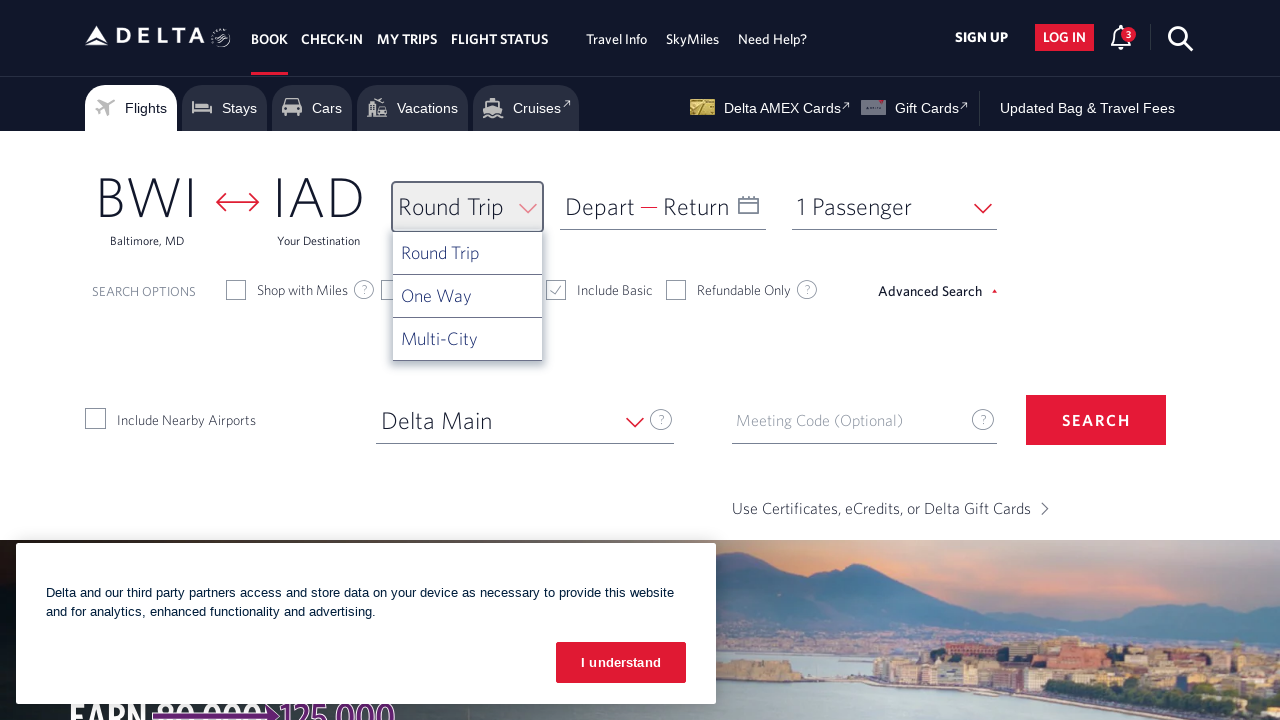

Selected one-way trip option from dropdown at (468, 296) on li#ui-list-selectTripType1
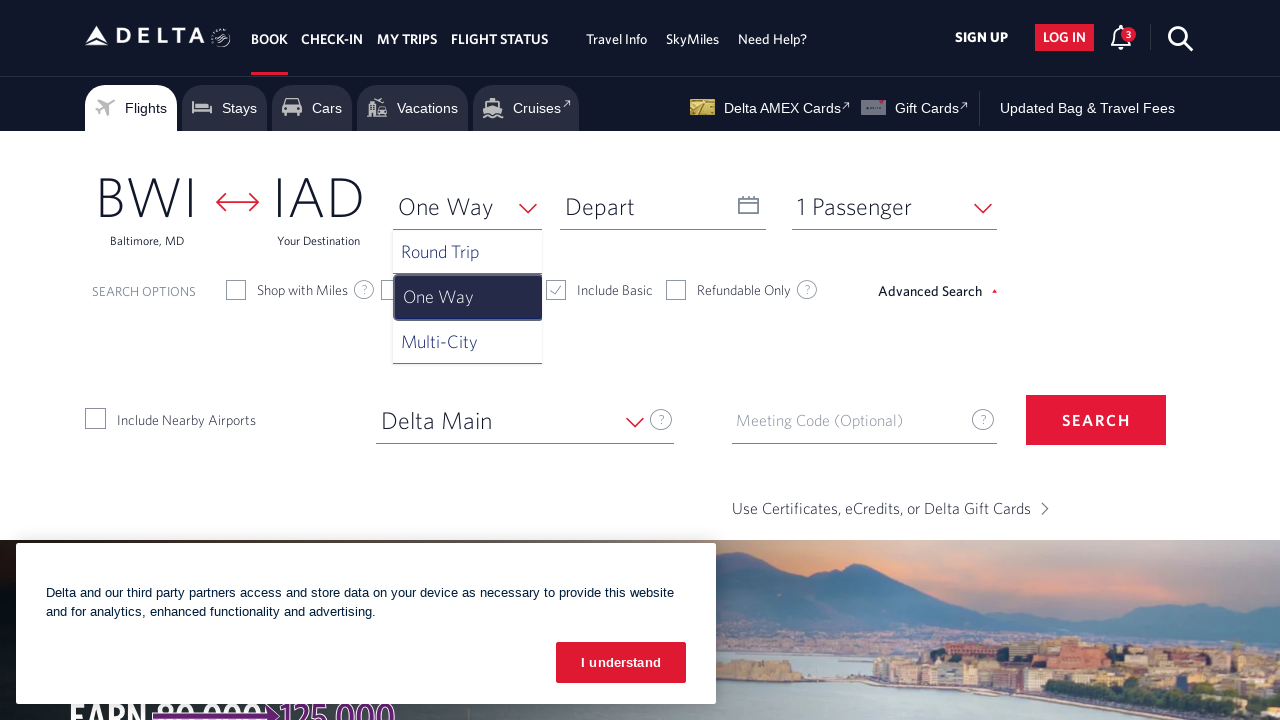

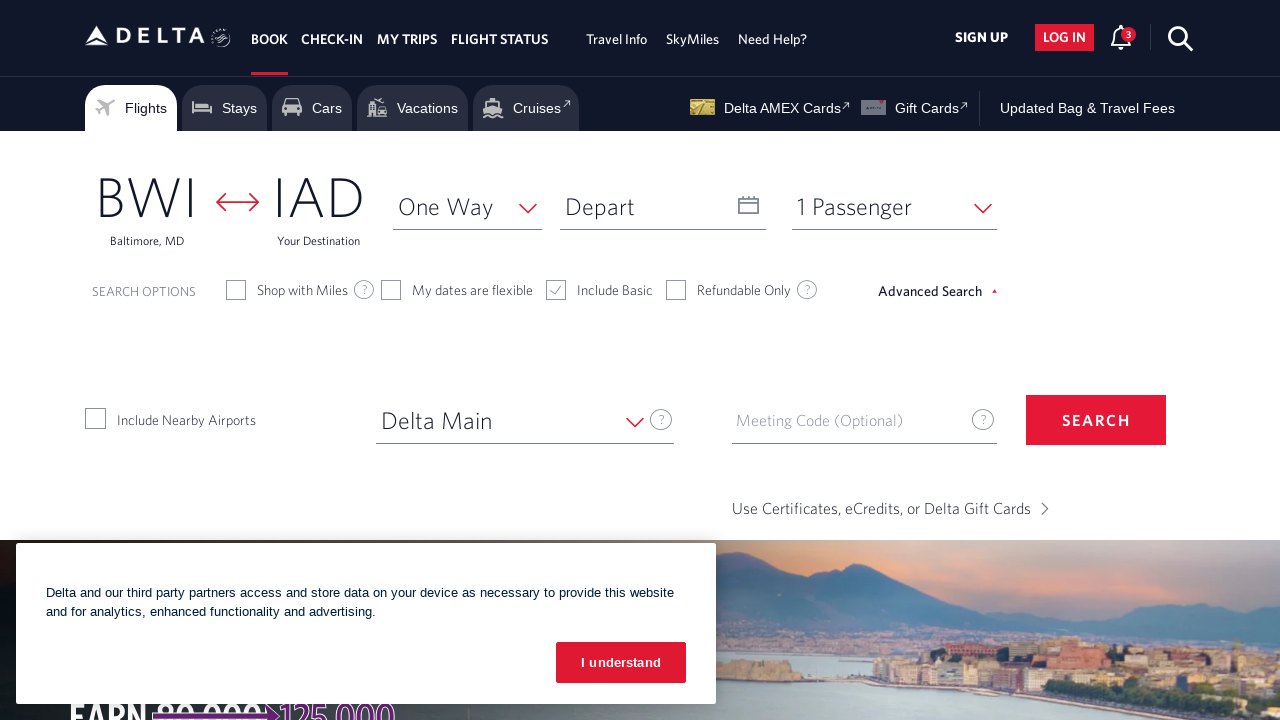